Tests JavaScript prompt alert functionality by triggering a prompt alert, entering text, and accepting it

Starting URL: https://v1.training-support.net/selenium/javascript-alerts

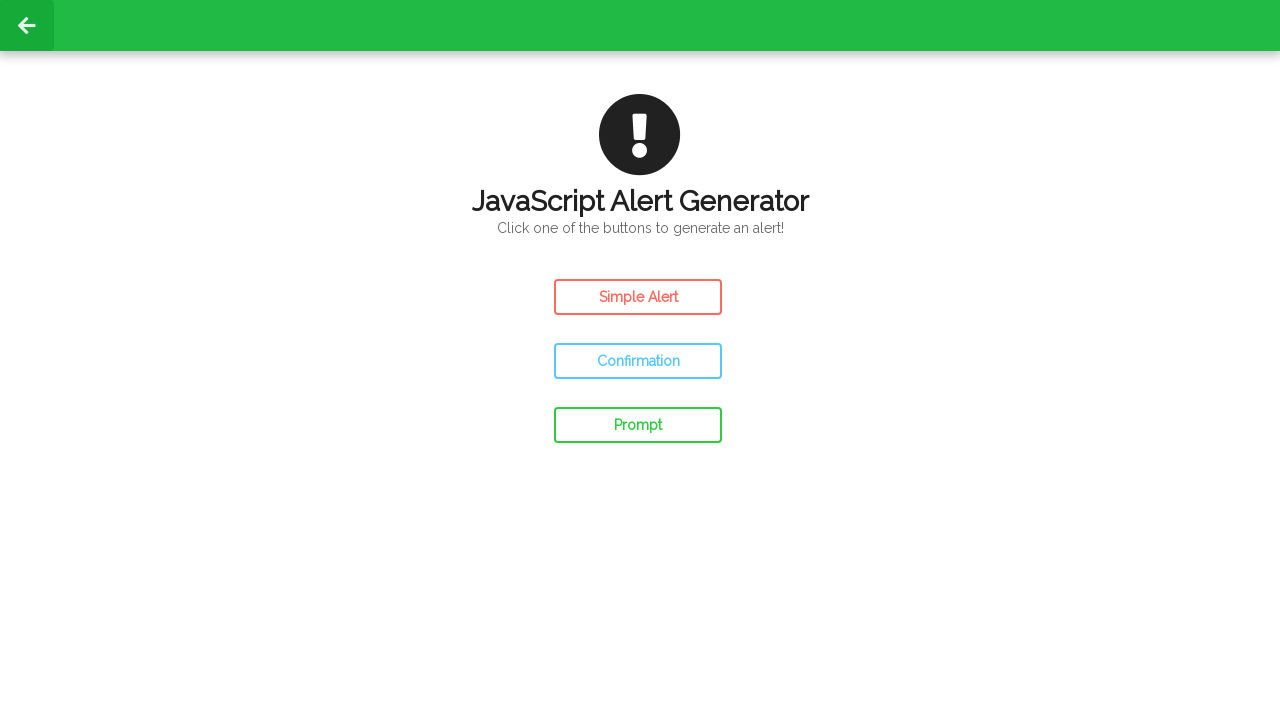

Clicked prompt button to trigger JavaScript alert at (638, 425) on #prompt
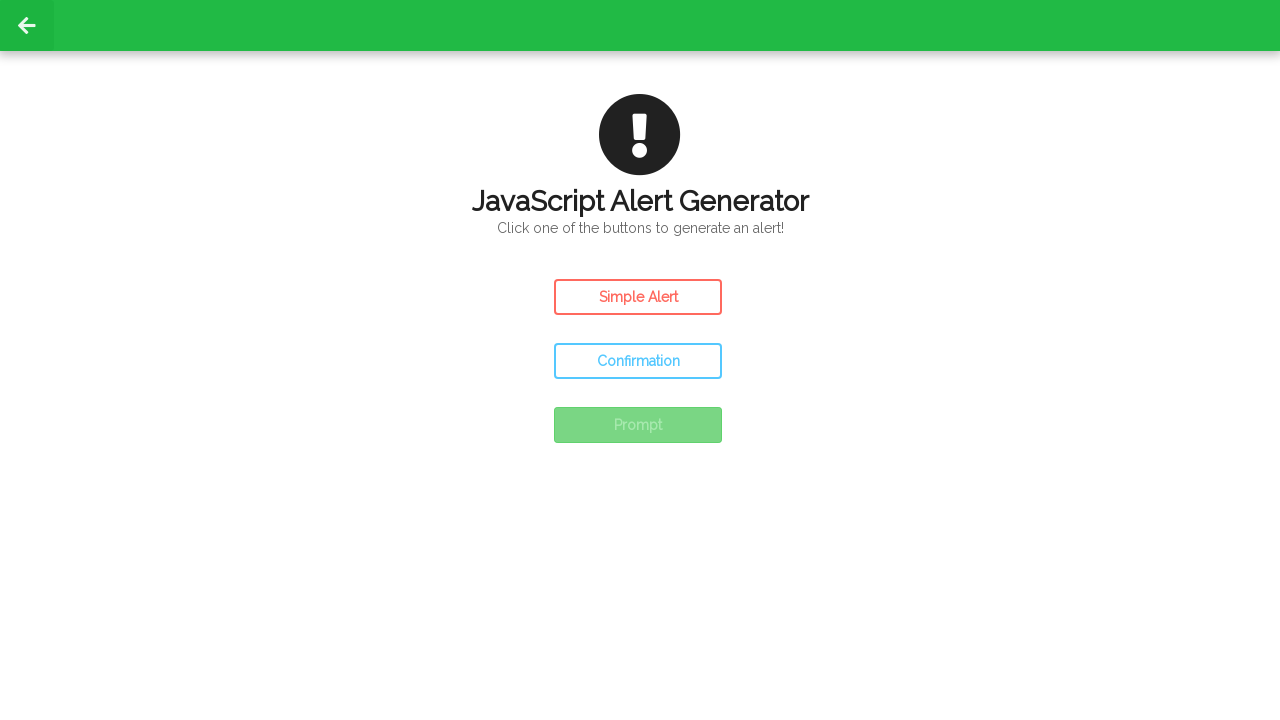

Set up dialog event listener to accept prompt with 'Awesome!' text
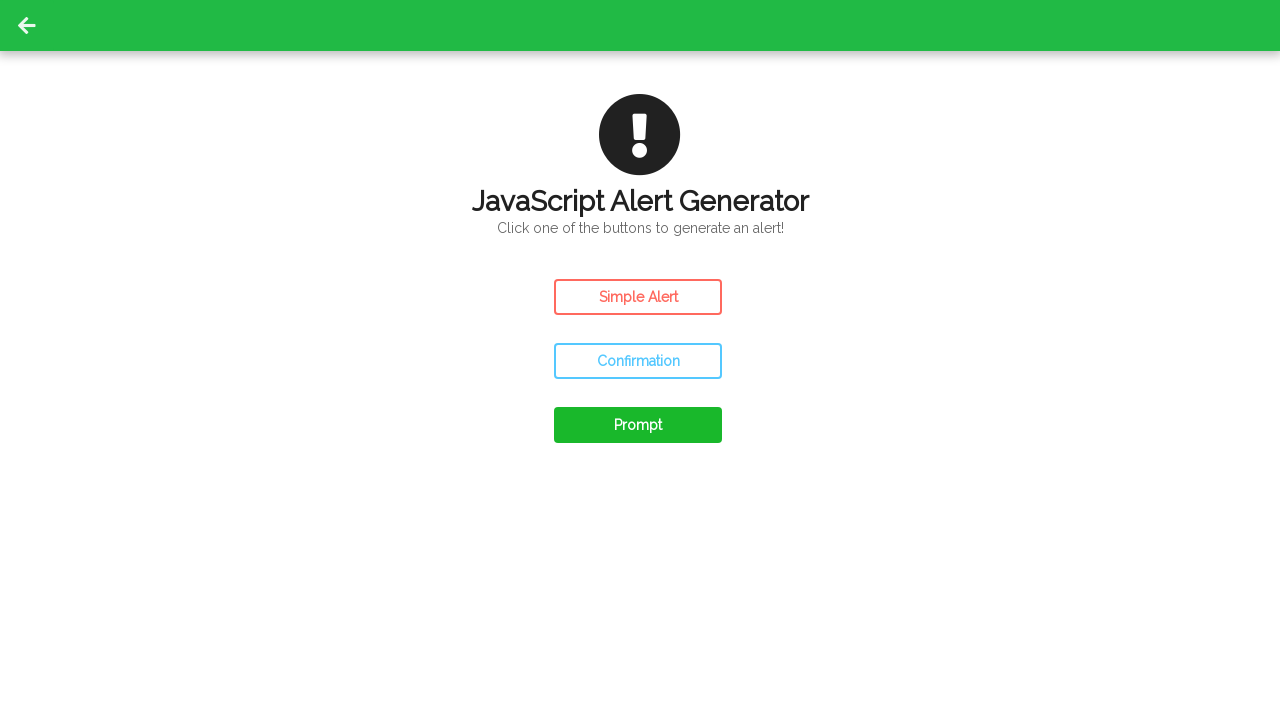

Waited 2 seconds for prompt dialog to process and complete
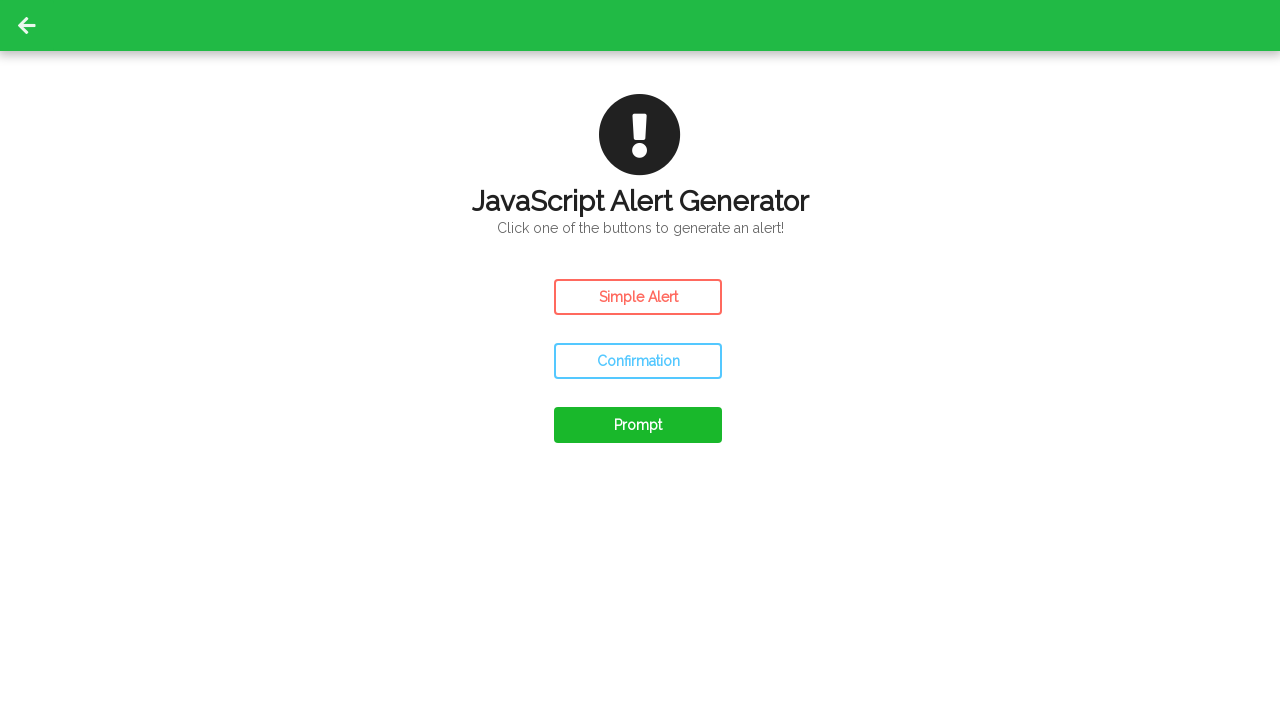

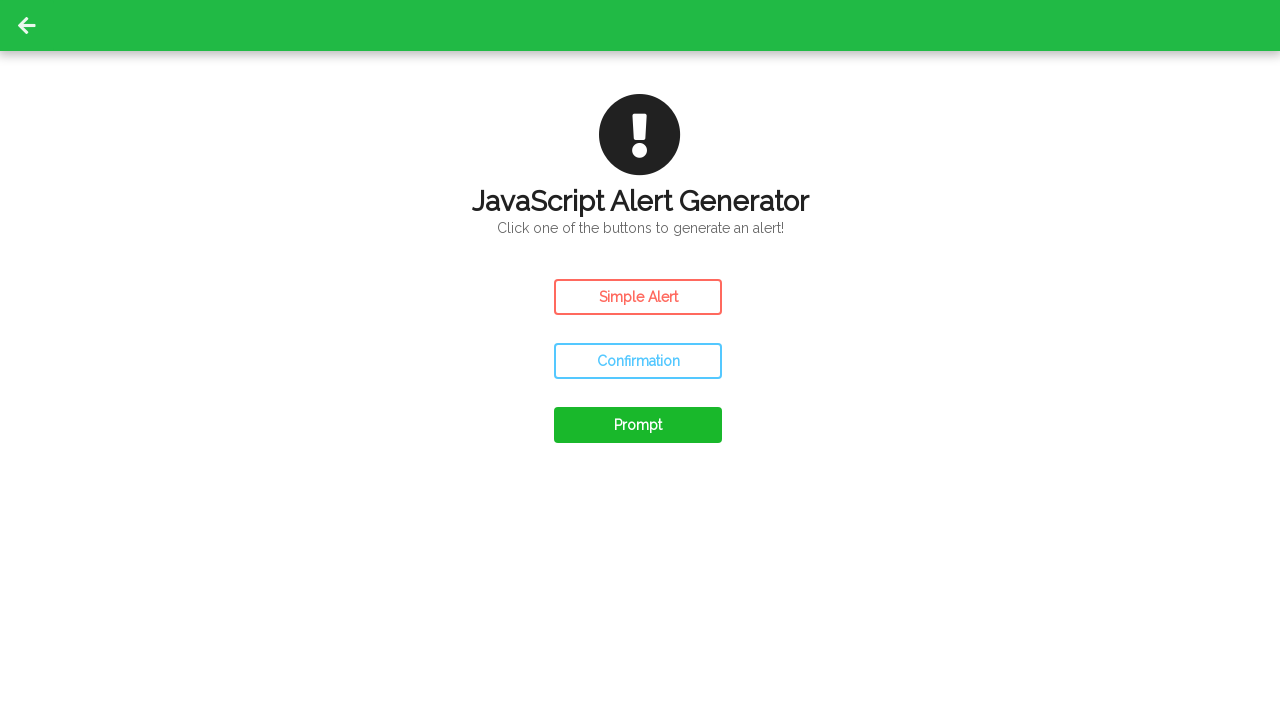